Tests adding todo items by creating two items and verifying they appear in the list

Starting URL: https://demo.playwright.dev/todomvc

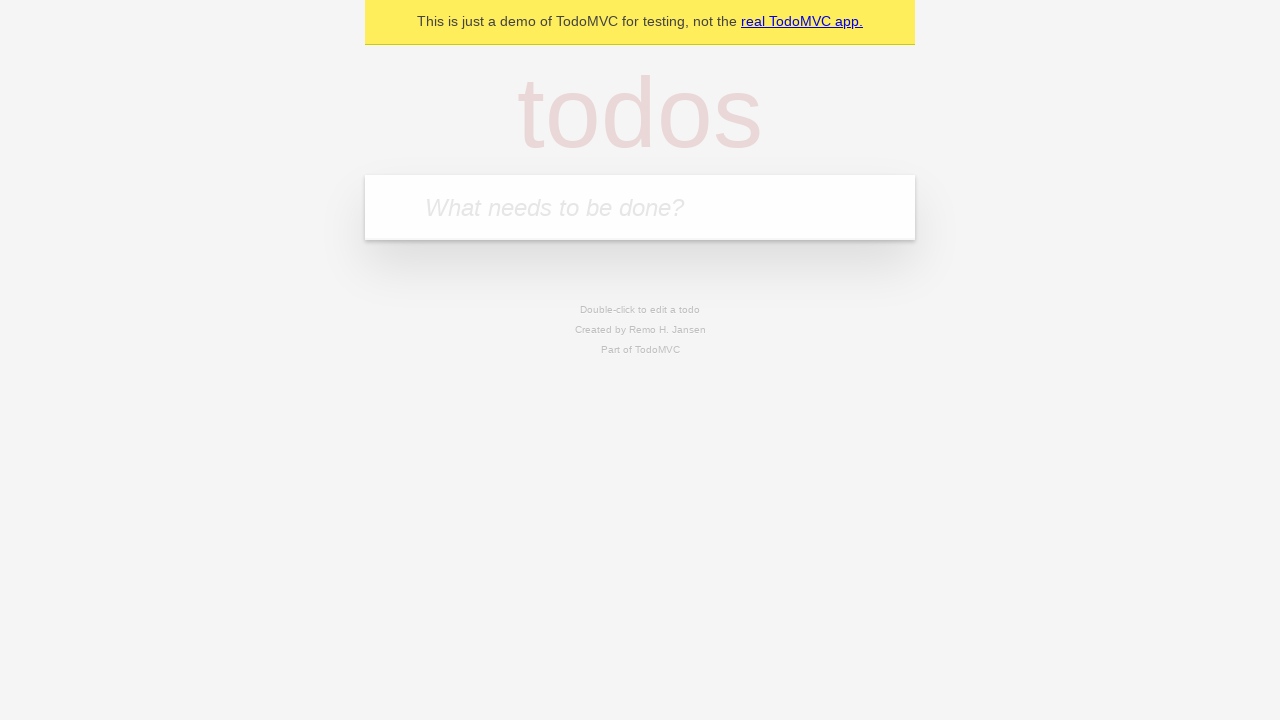

Filled todo input with 'buy some cheese' on internal:attr=[placeholder="What needs to be done?"i]
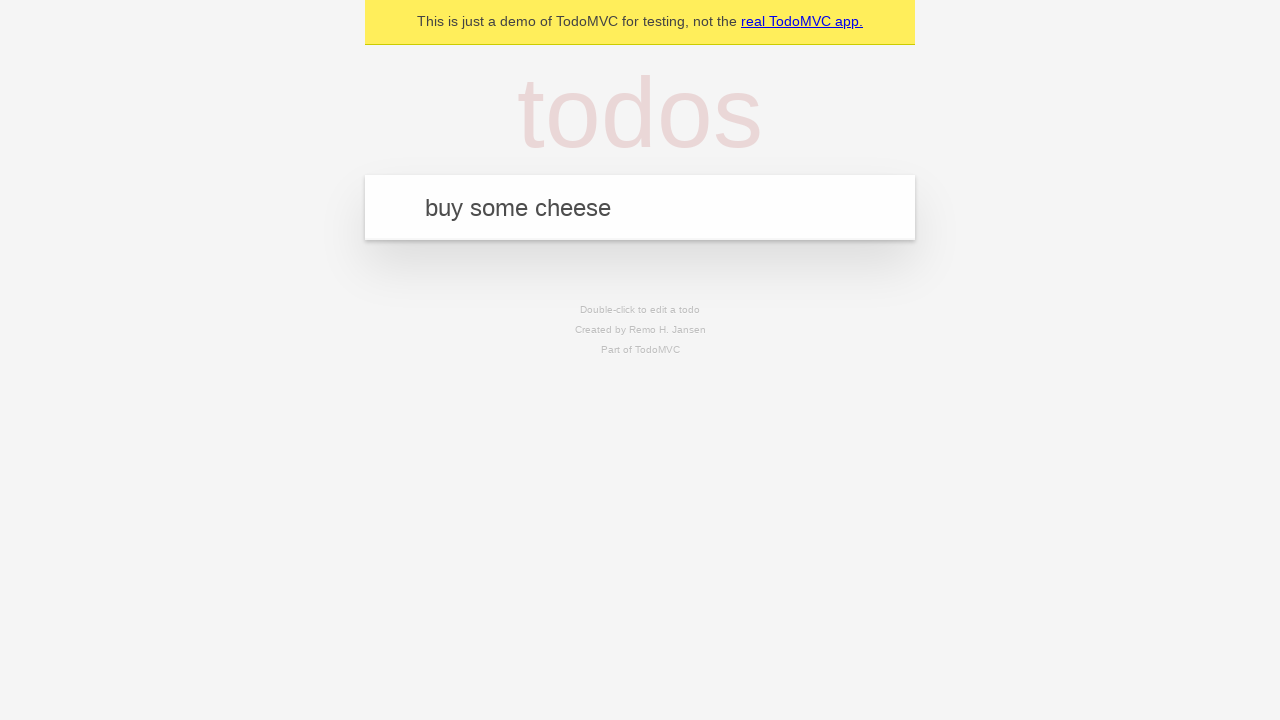

Pressed Enter to add first todo item on internal:attr=[placeholder="What needs to be done?"i]
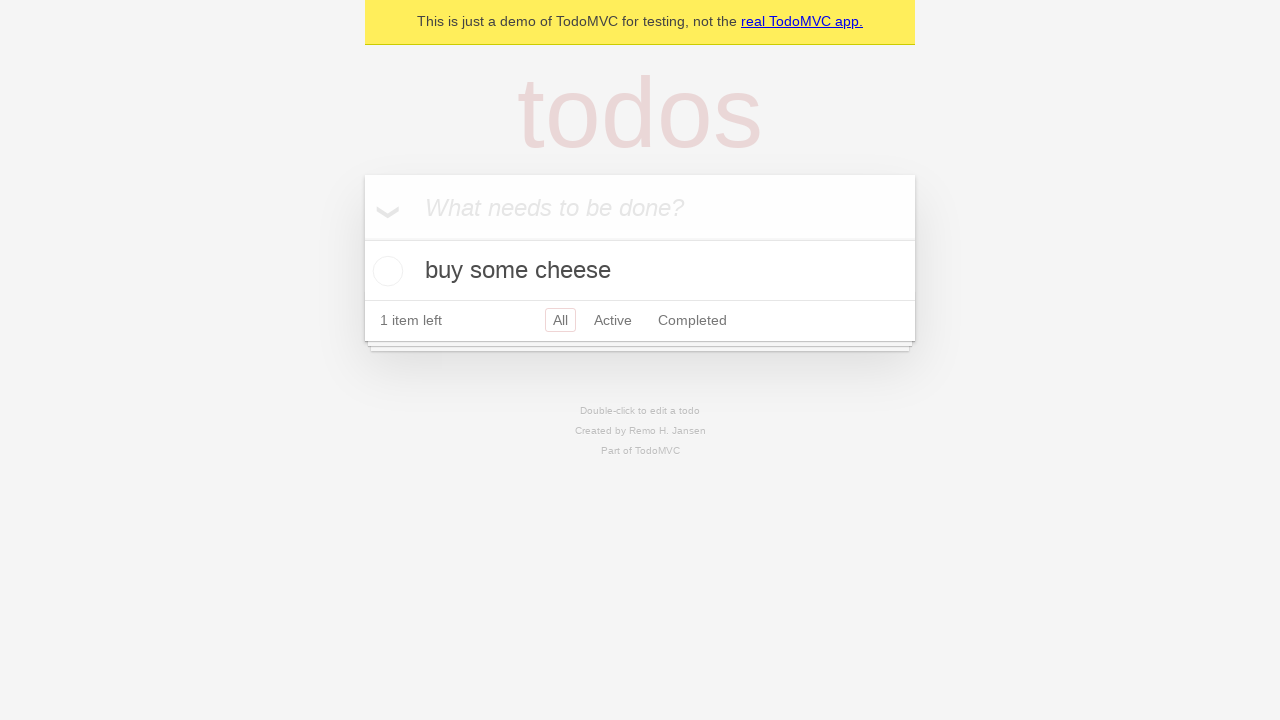

First todo item appeared in the list
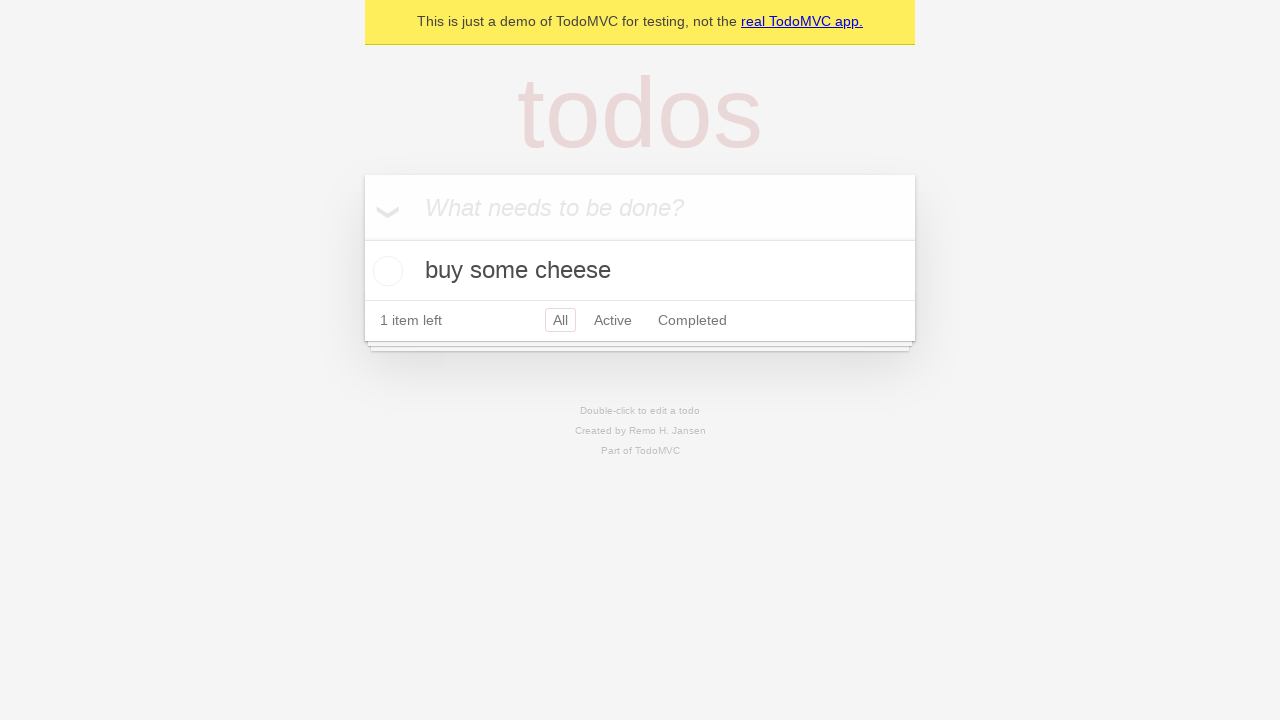

Filled todo input with 'feed the cat' on internal:attr=[placeholder="What needs to be done?"i]
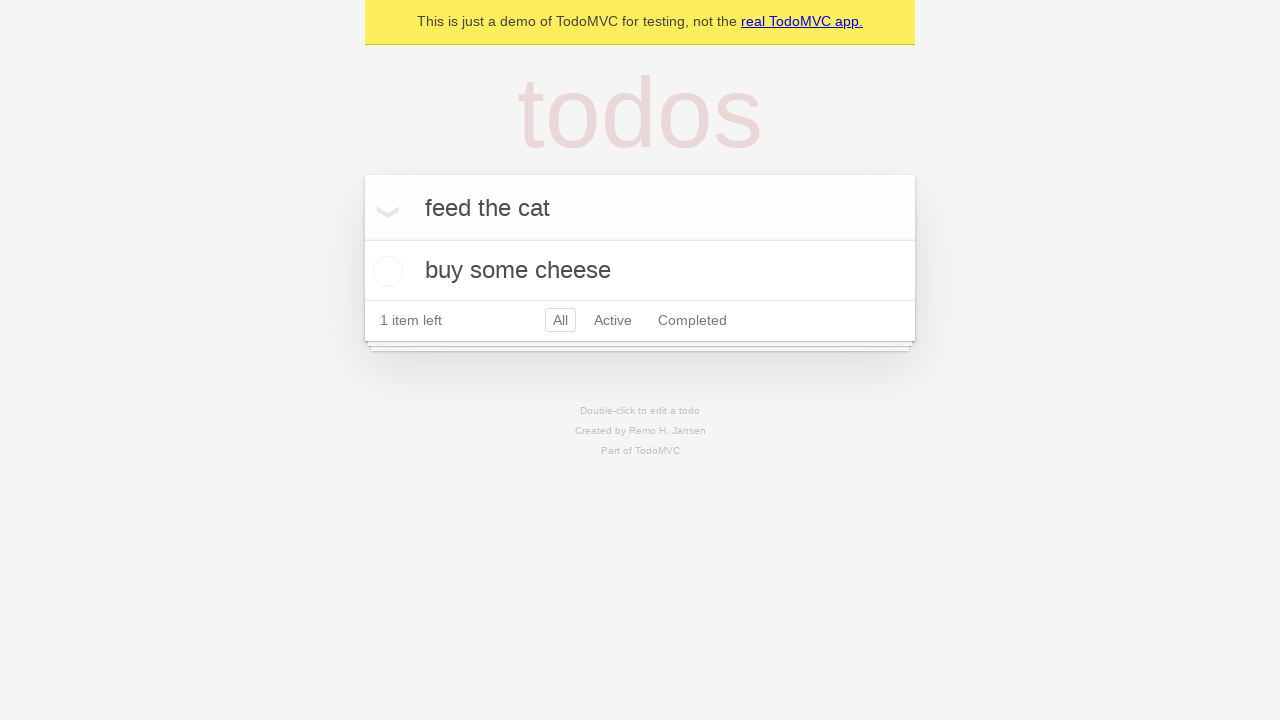

Pressed Enter to add second todo item on internal:attr=[placeholder="What needs to be done?"i]
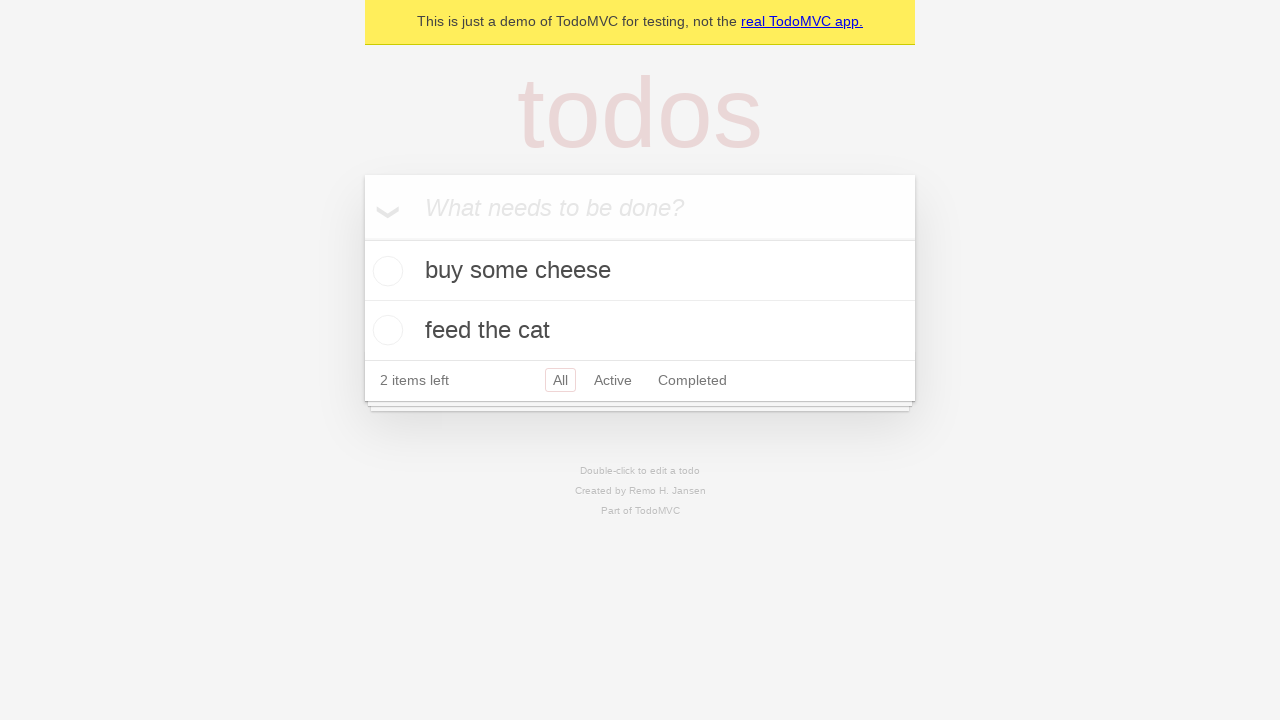

Second todo item appeared in the list
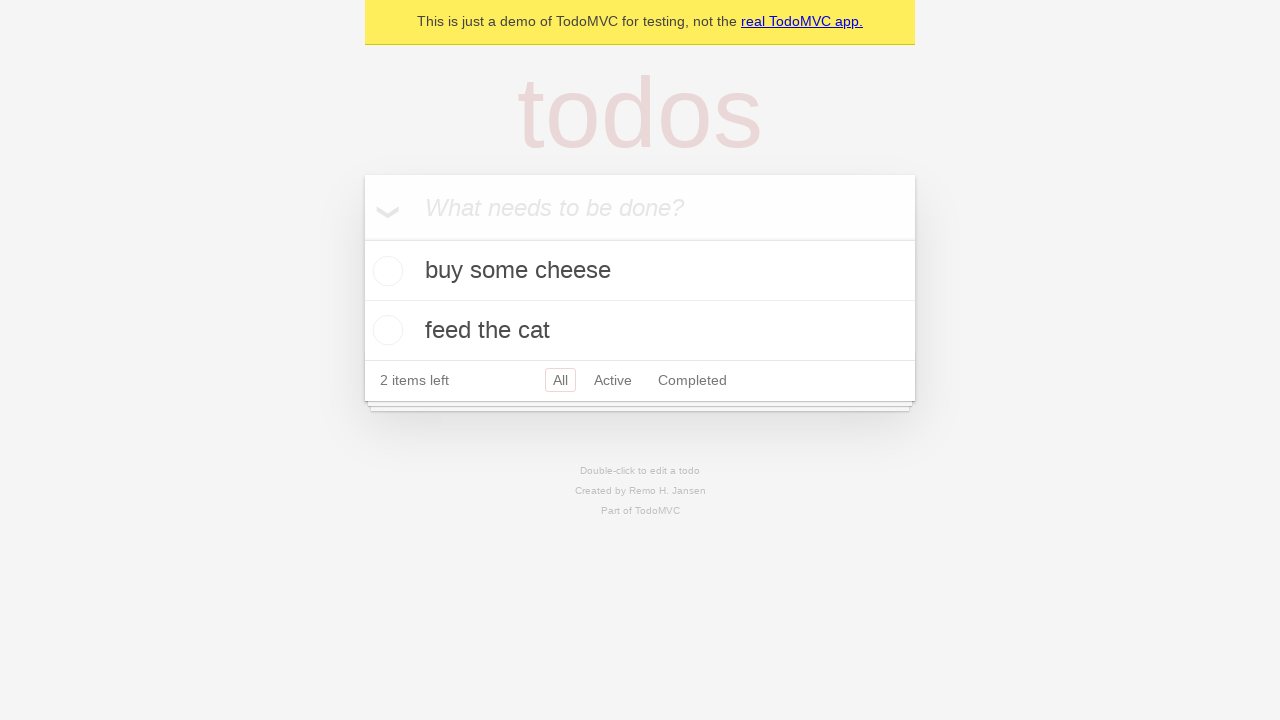

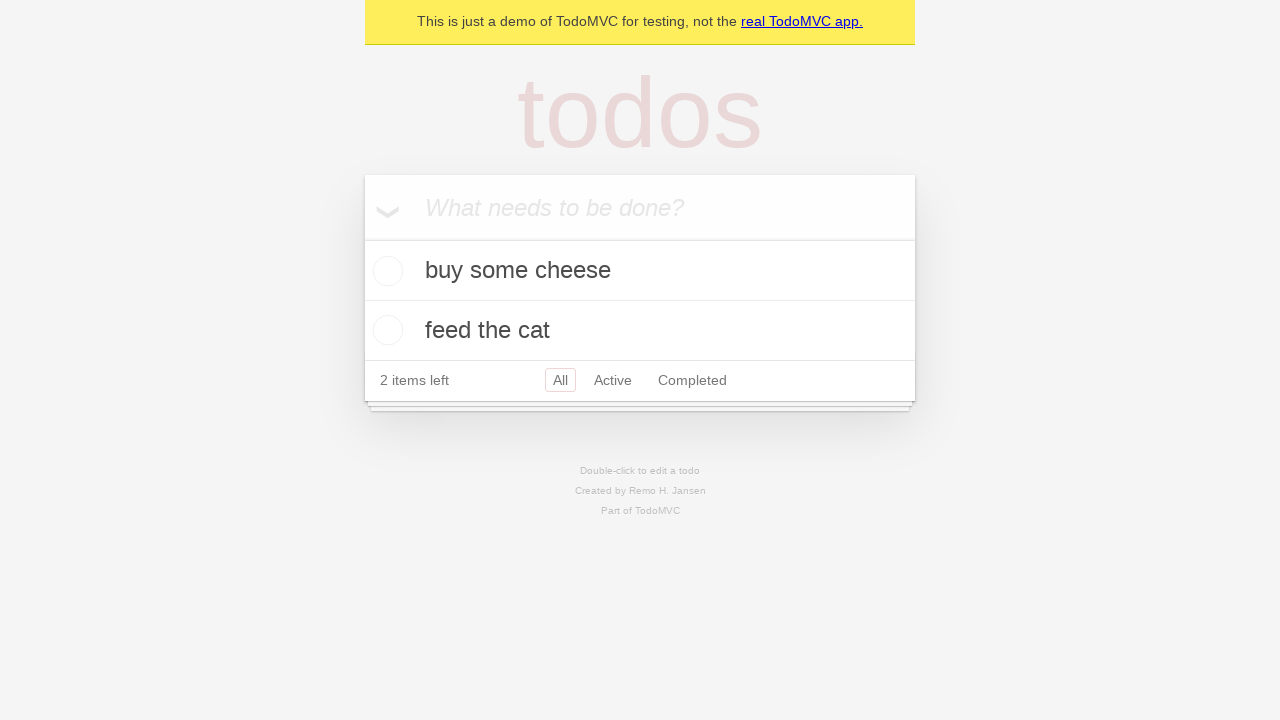